Tests that navigating to the 'completed' route via URL shows only completed todos

Starting URL: https://todomvc.com/examples/typescript-angular/#/

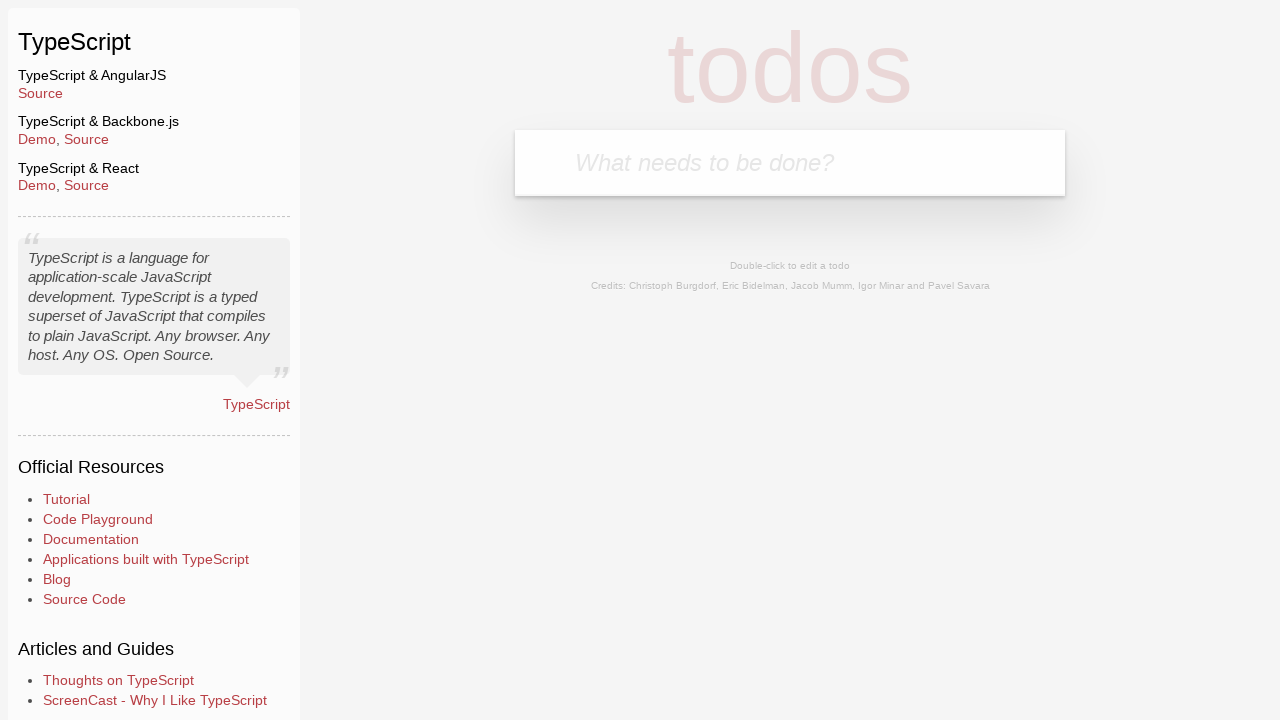

Filled new todo input with 'Example1' on .new-todo
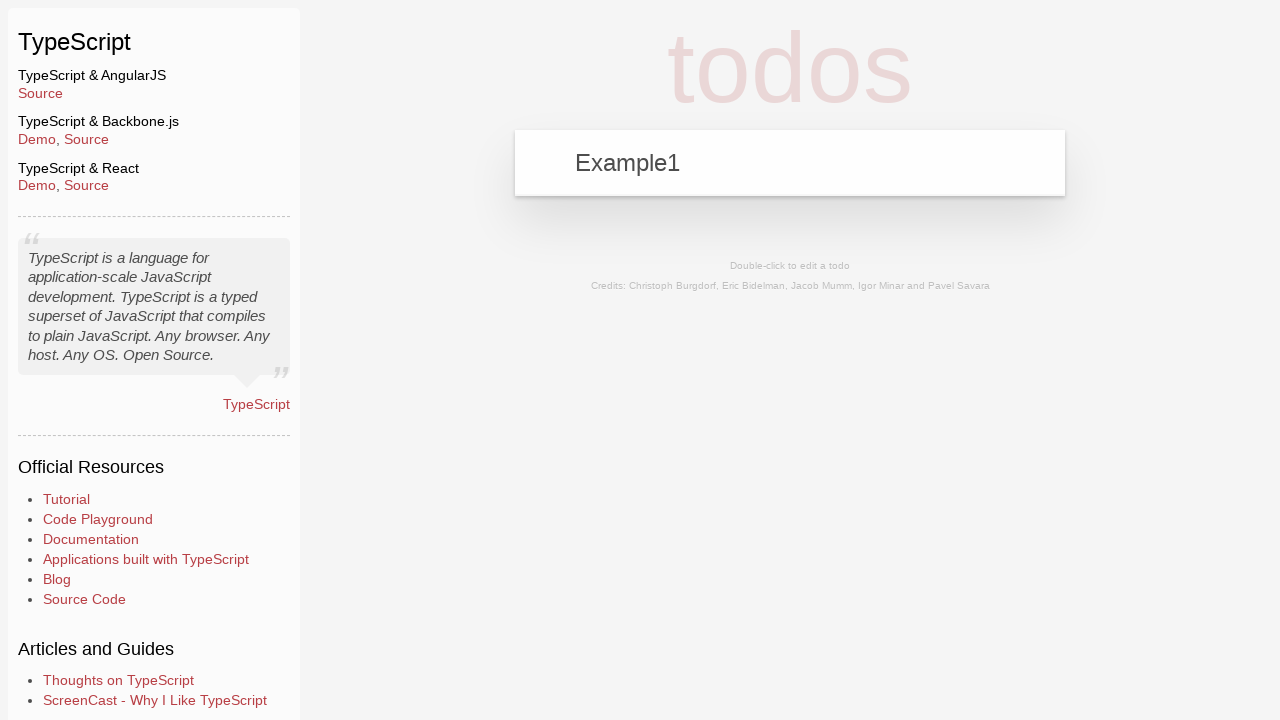

Pressed Enter to add first todo 'Example1' on .new-todo
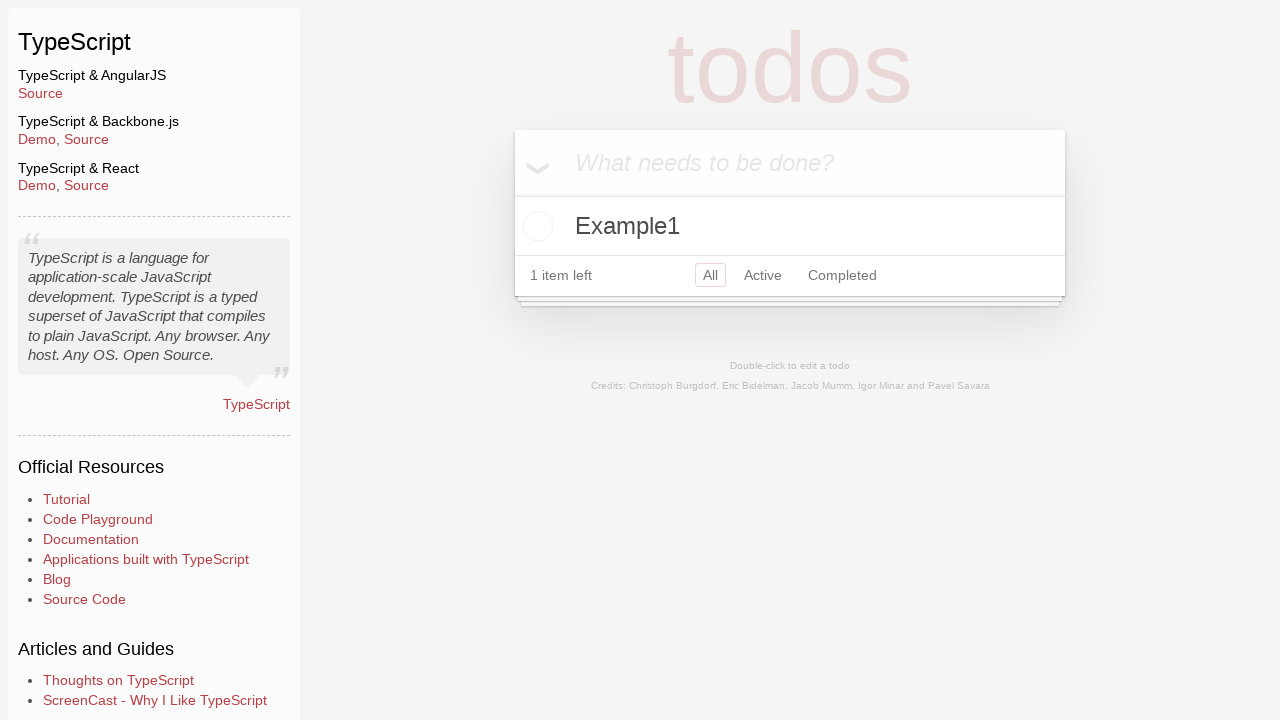

Filled new todo input with 'Example2' on .new-todo
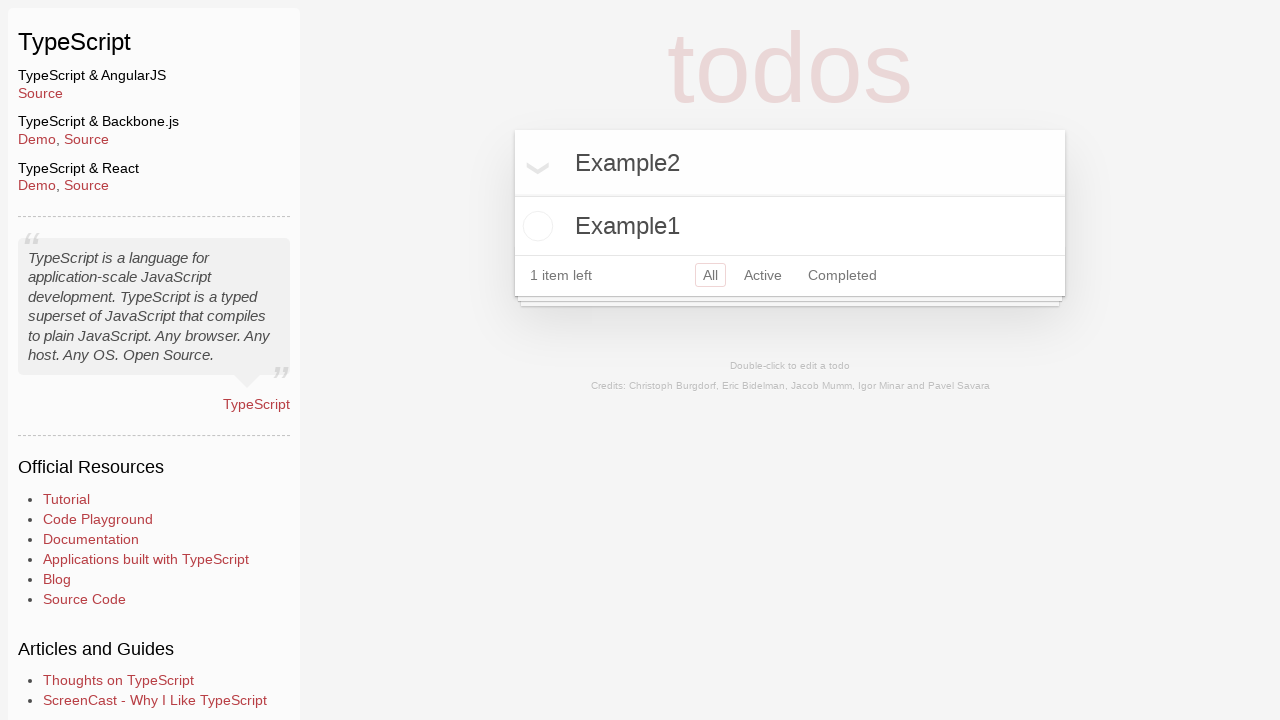

Pressed Enter to add second todo 'Example2' on .new-todo
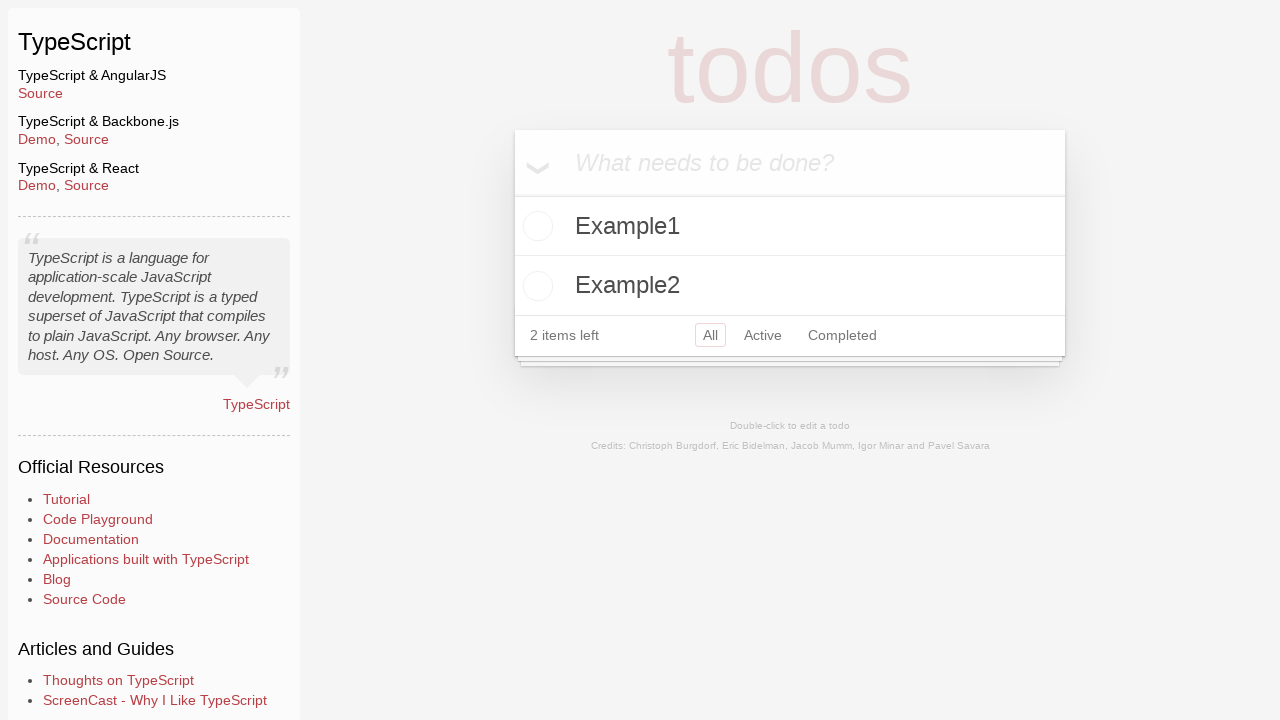

Marked 'Example2' as completed by clicking its checkbox at (535, 286) on xpath=//label[text()='Example2']/preceding-sibling::input[@type='checkbox']
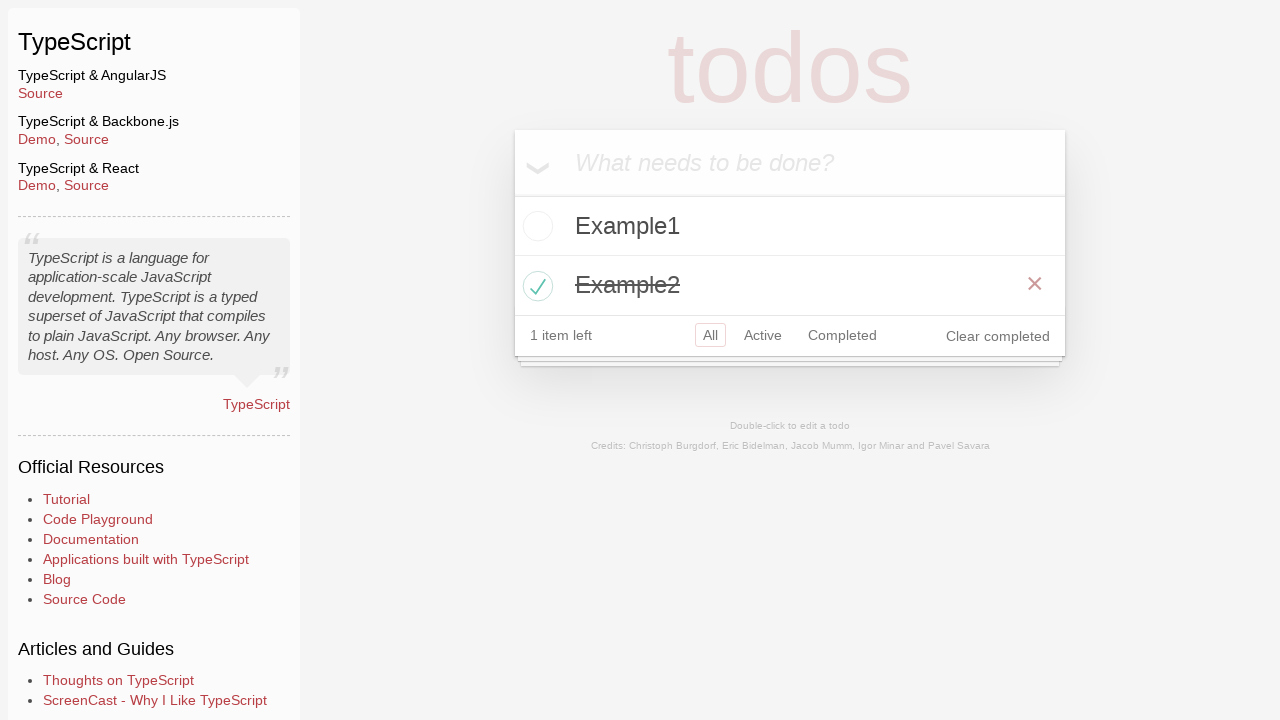

Navigated to completed route via URL
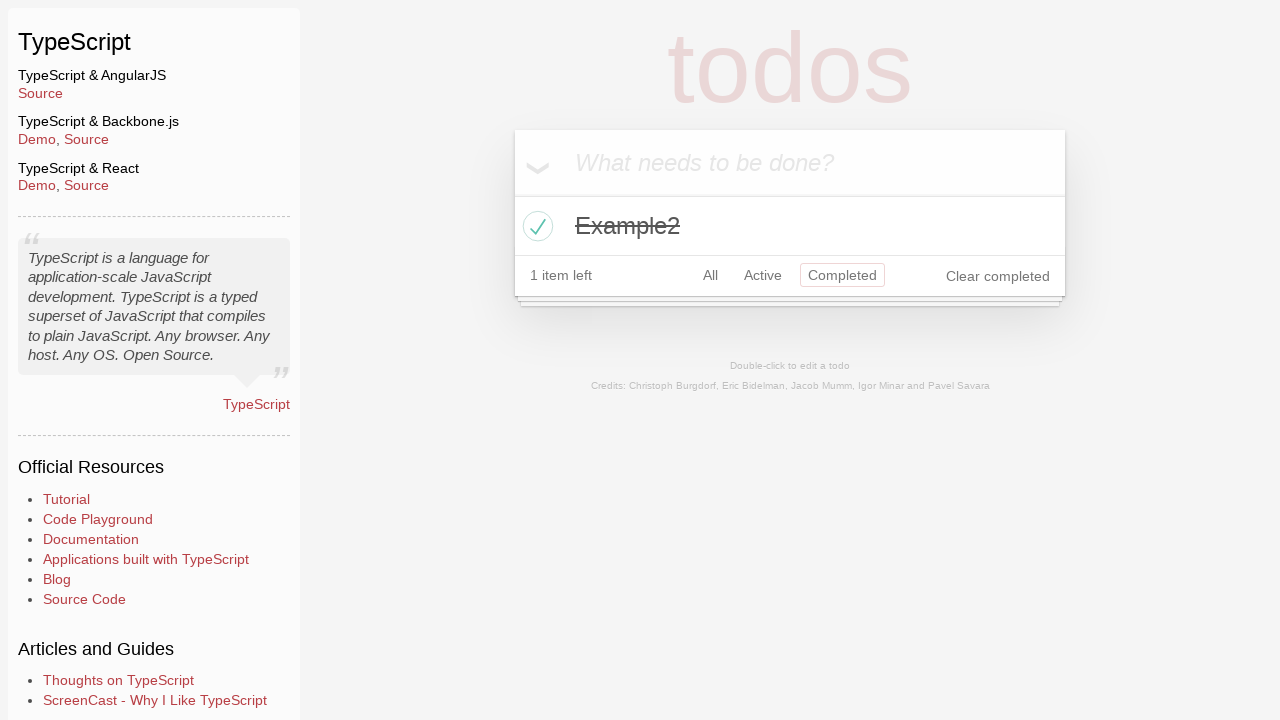

Verified that only 'Example2' is visible in completed route
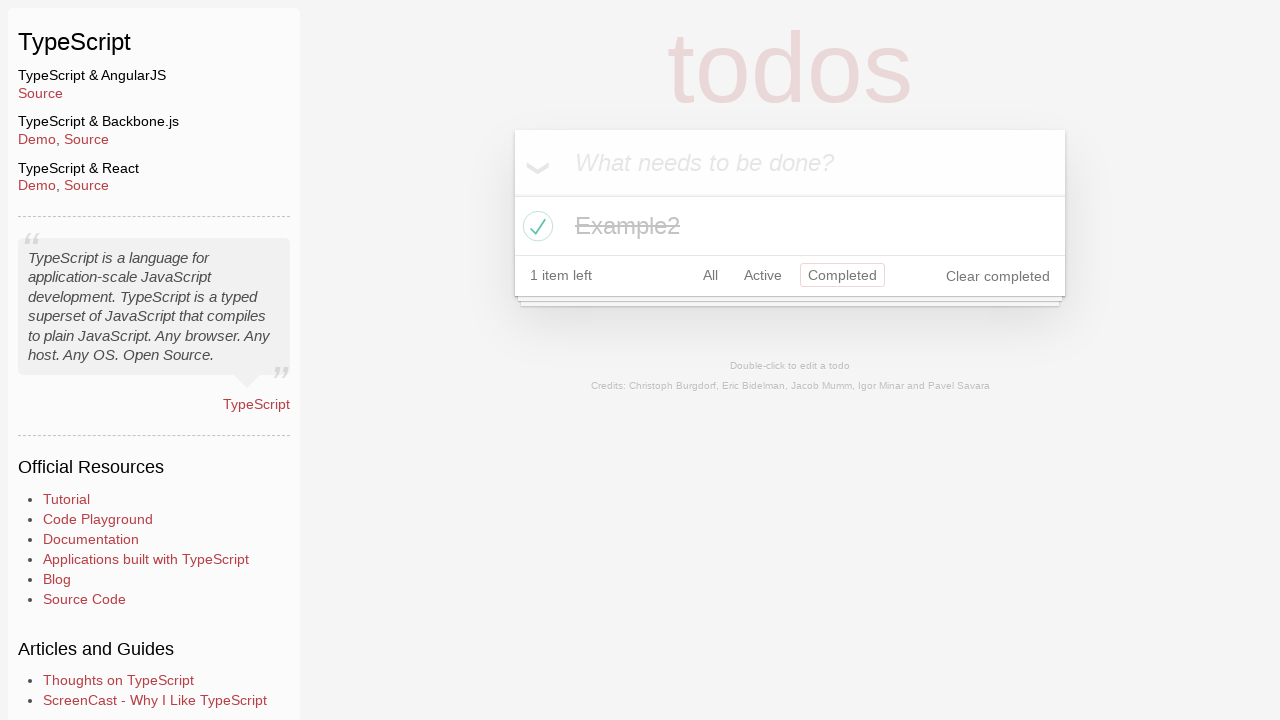

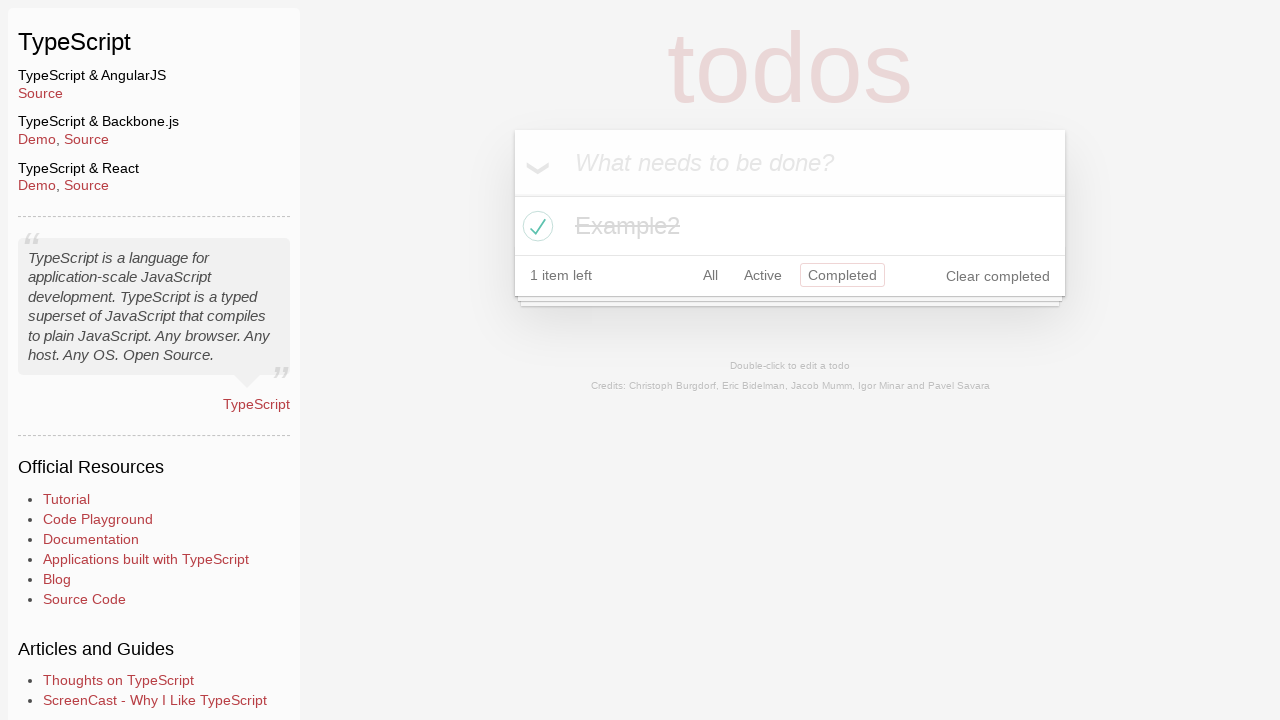